Tests registration form validation by submitting the form with all empty fields and verifying multiple error messages are displayed

Starting URL: https://qa-complexapp.onrender.com/

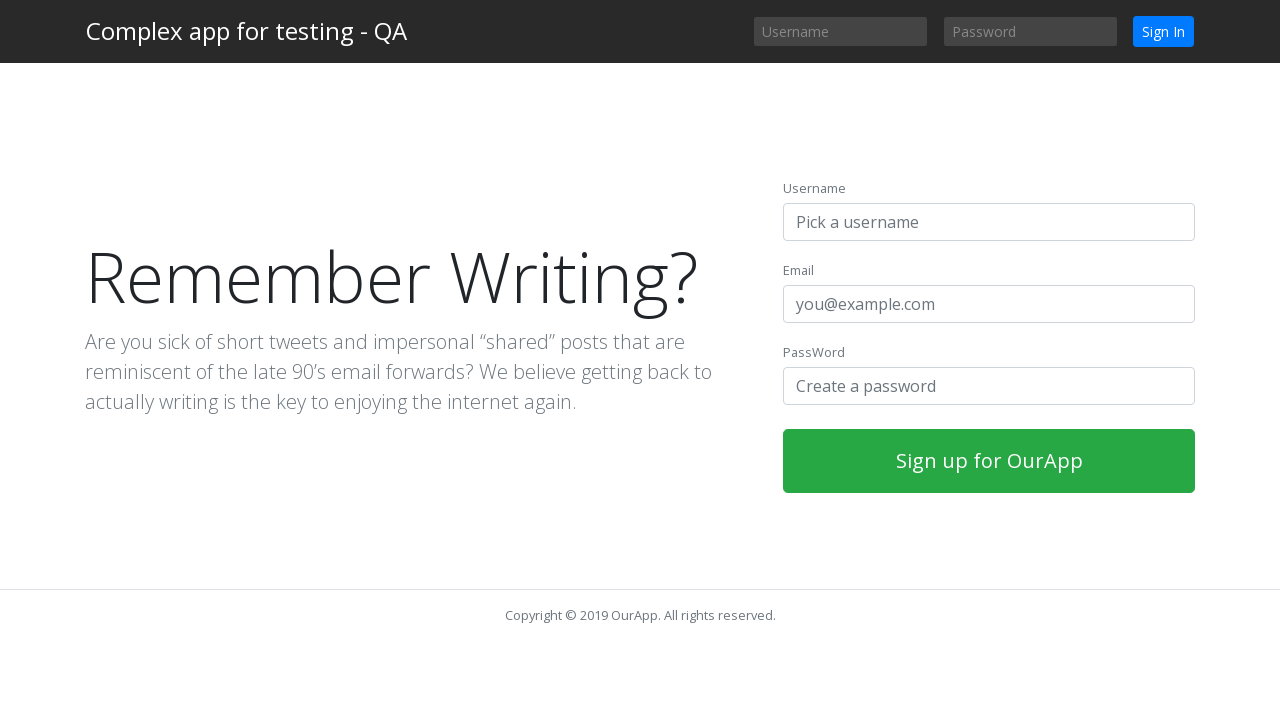

Clicked submit button without filling any fields to trigger validation at (989, 461) on button[type='submit']
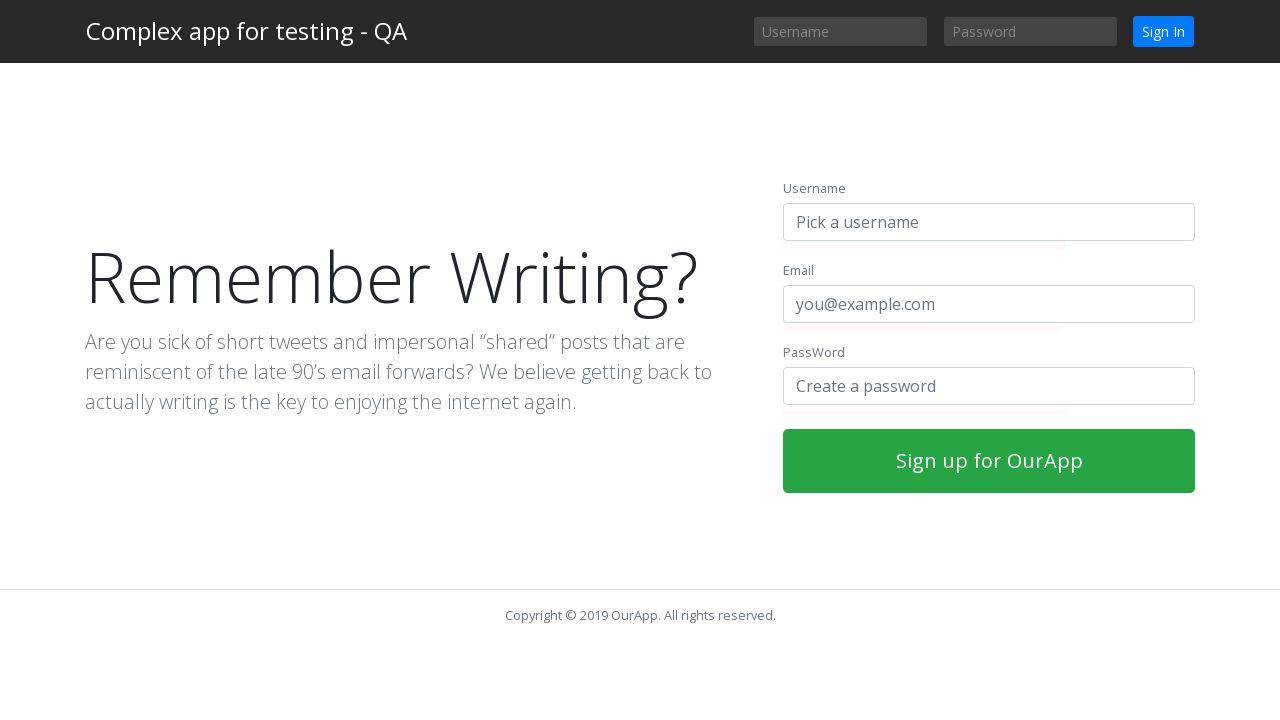

Validation error messages appeared after form submission
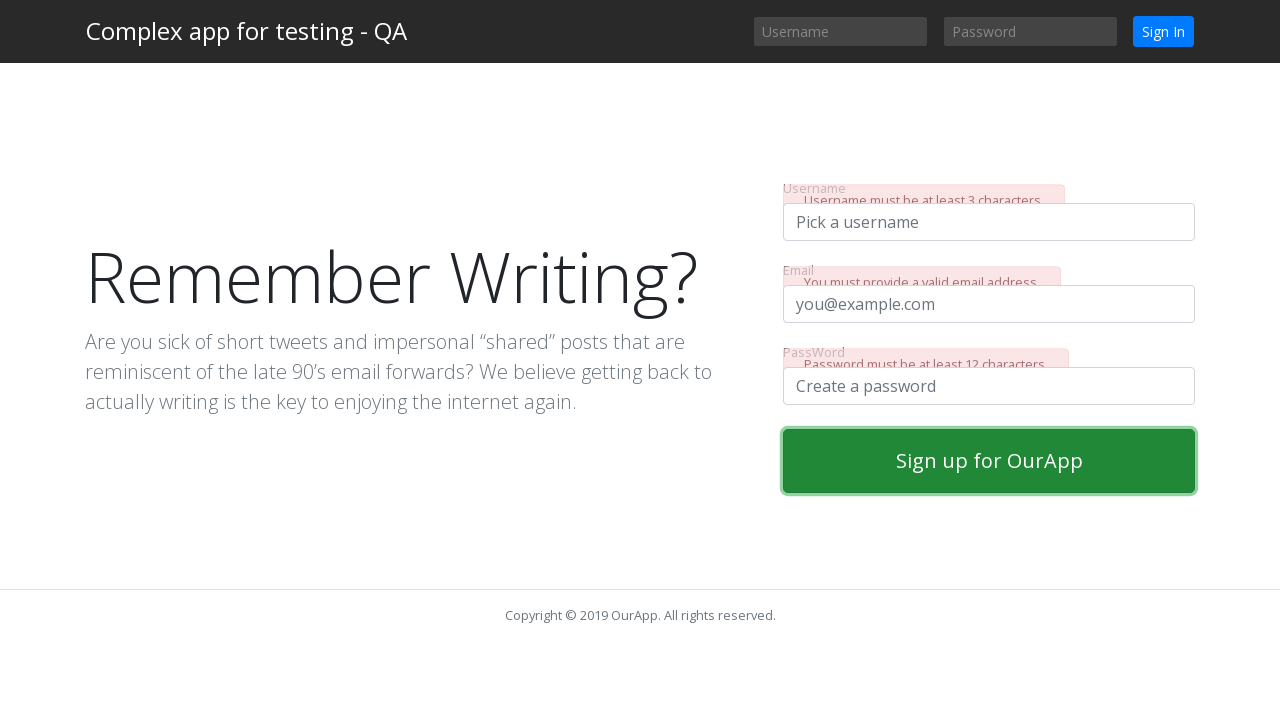

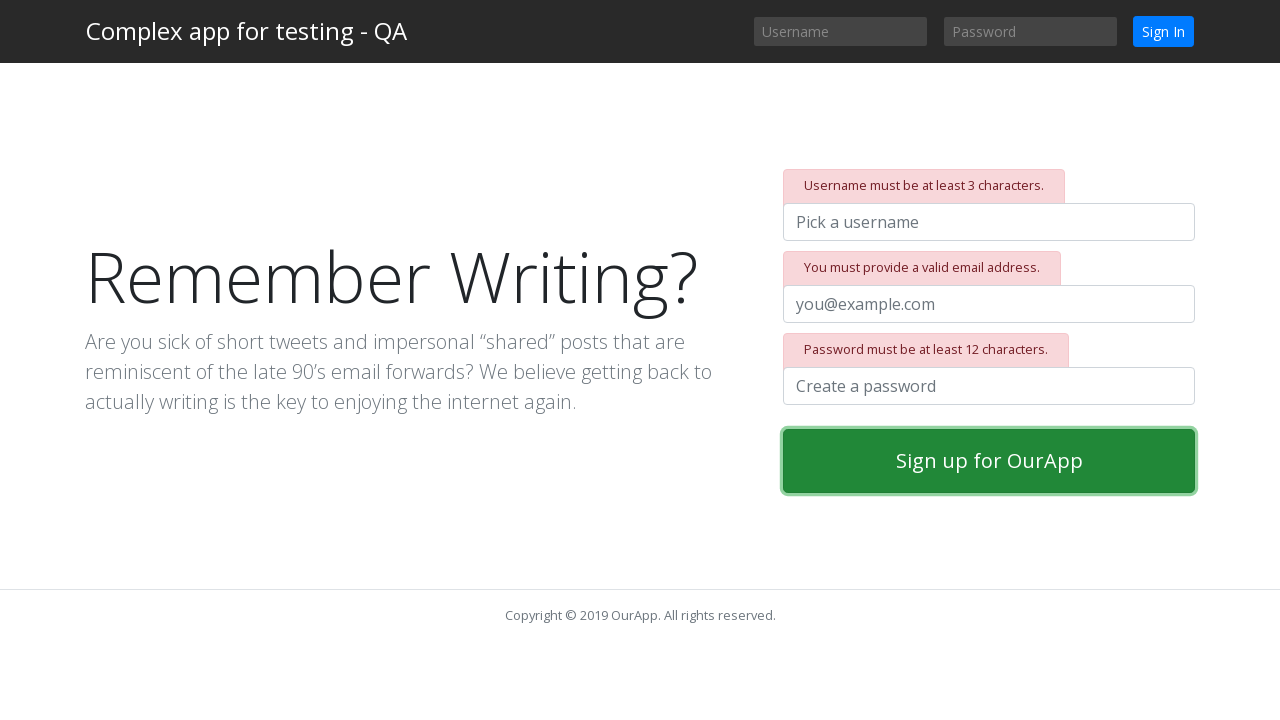